Tests countdown timer by using fluent wait to poll until the countdown text ends with '00'

Starting URL: https://automationfc.github.io/fluent-wait/

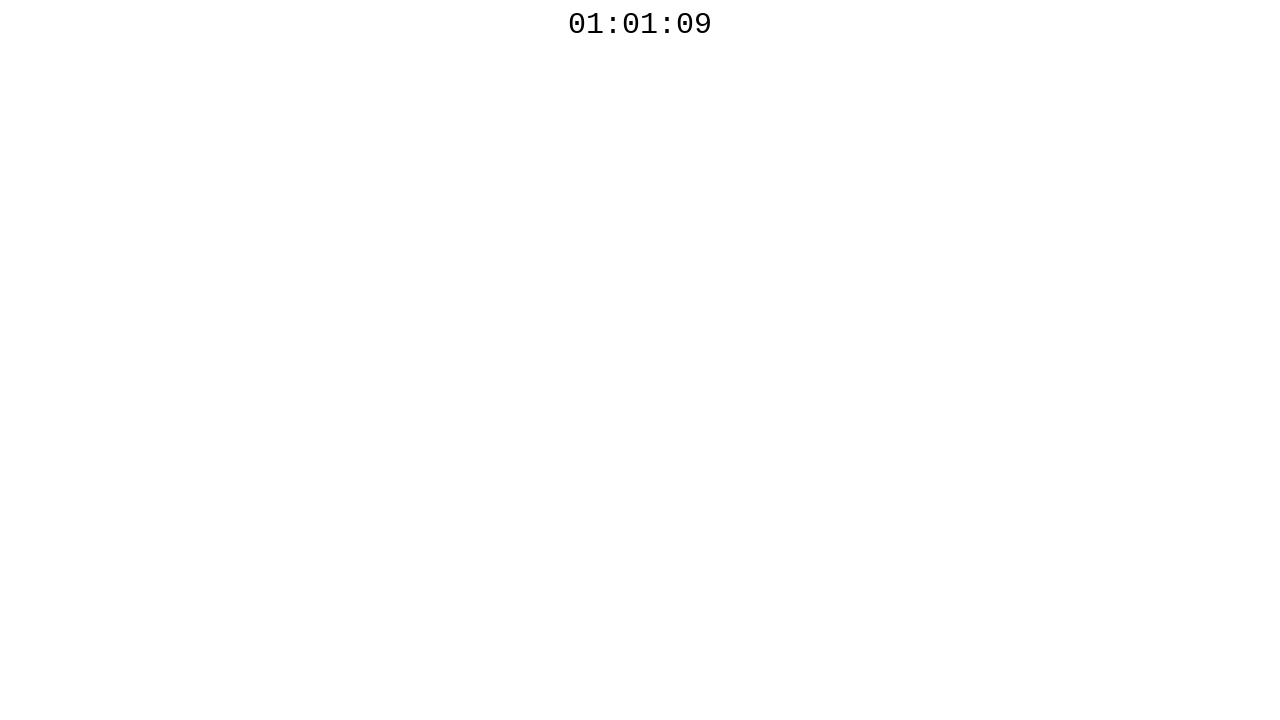

Located countdown timer element with ID 'javascript_countdown_time'
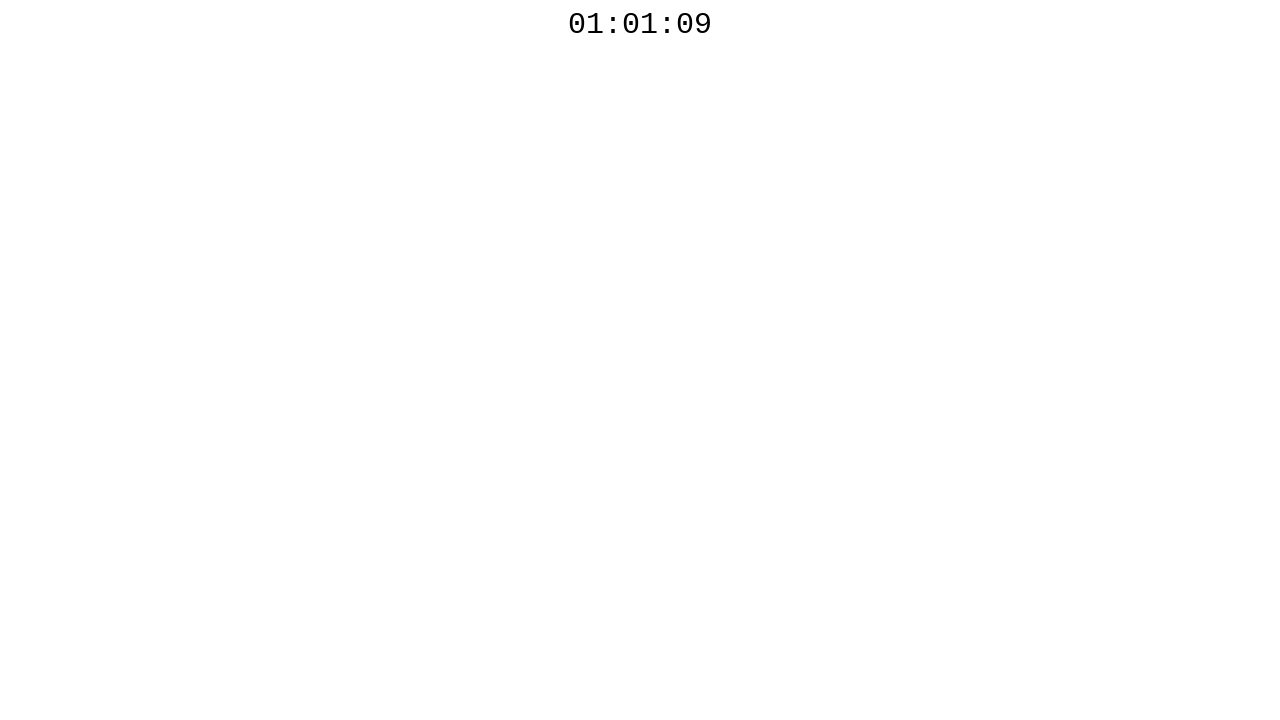

Fluent wait completed: countdown timer text now ends with '00'
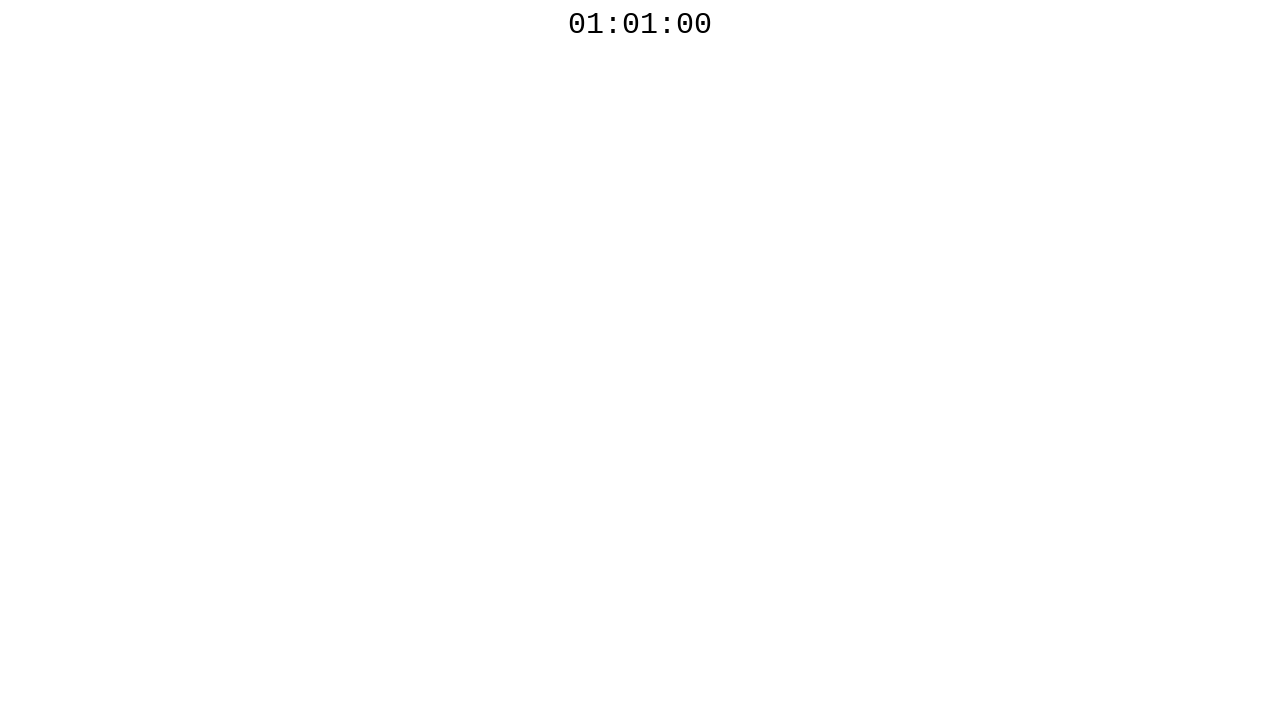

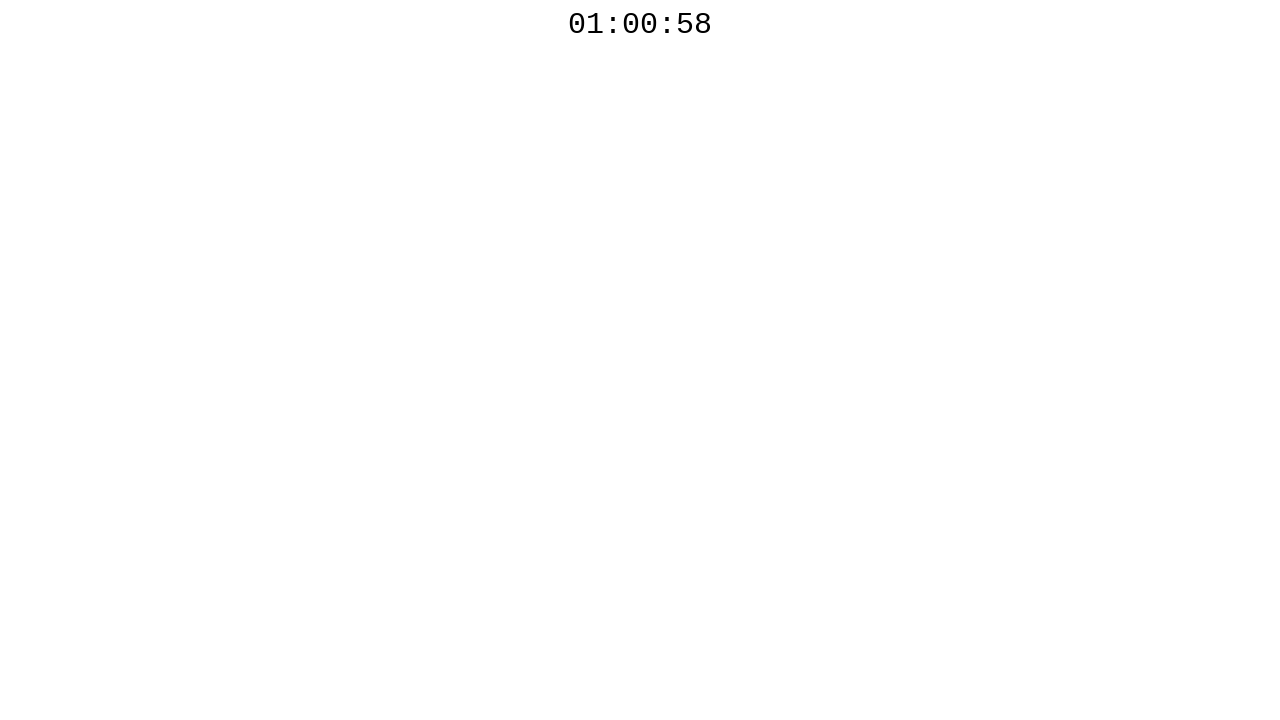